Tests various element information commands on a Selenium test page, verifying element visibility, enabled state, selected state, tag name, location, size, CSS values, text content, and attributes.

Starting URL: https://www.selenium.dev/selenium/web/inputs.html

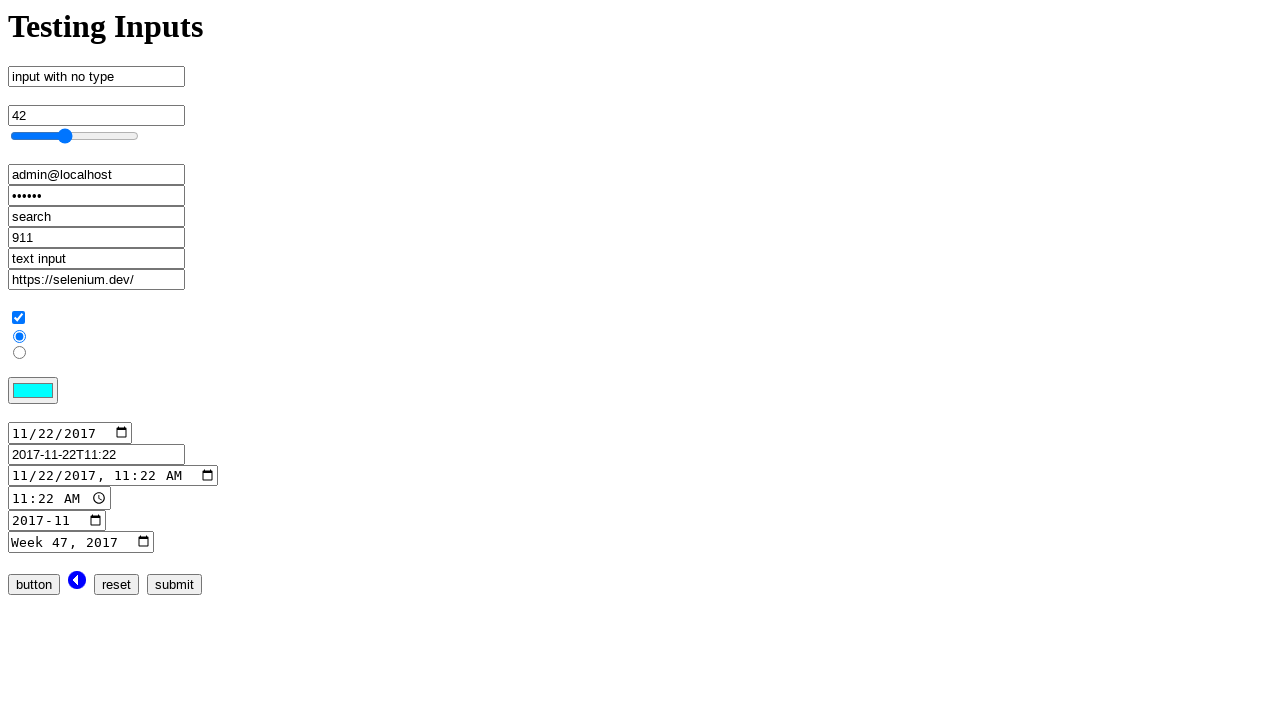

Verified email input is visible
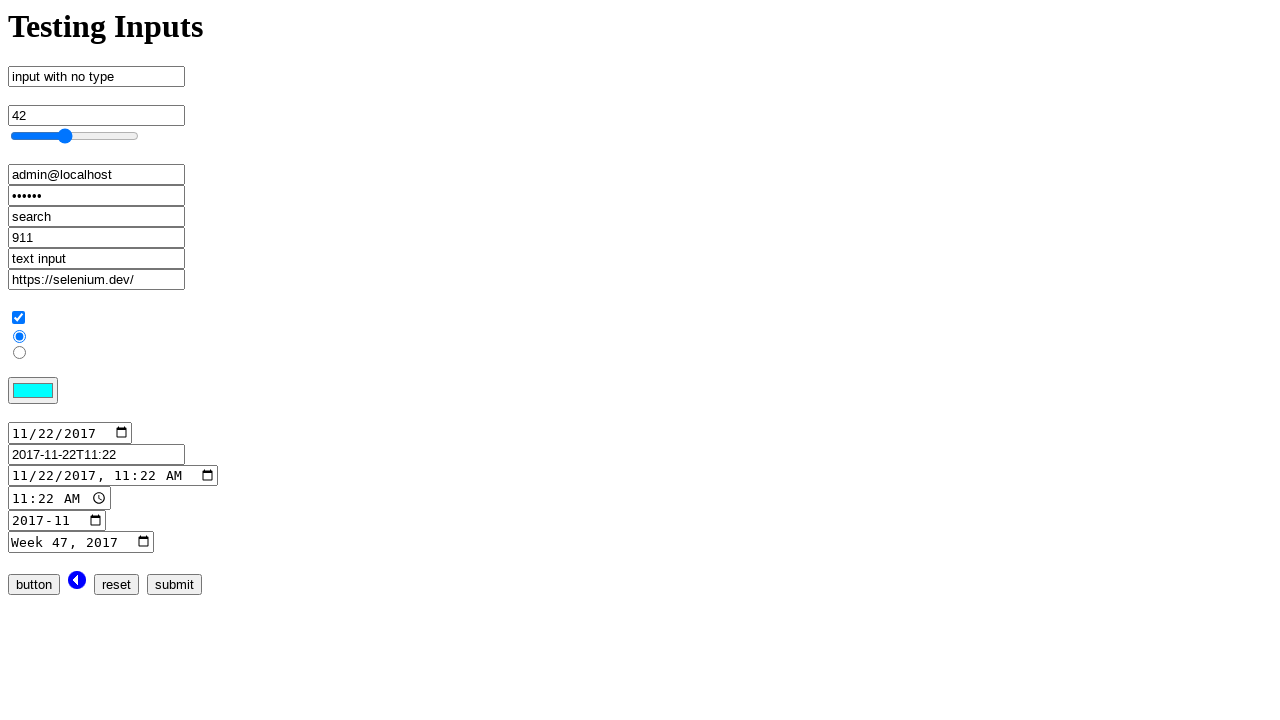

Verified button input is enabled
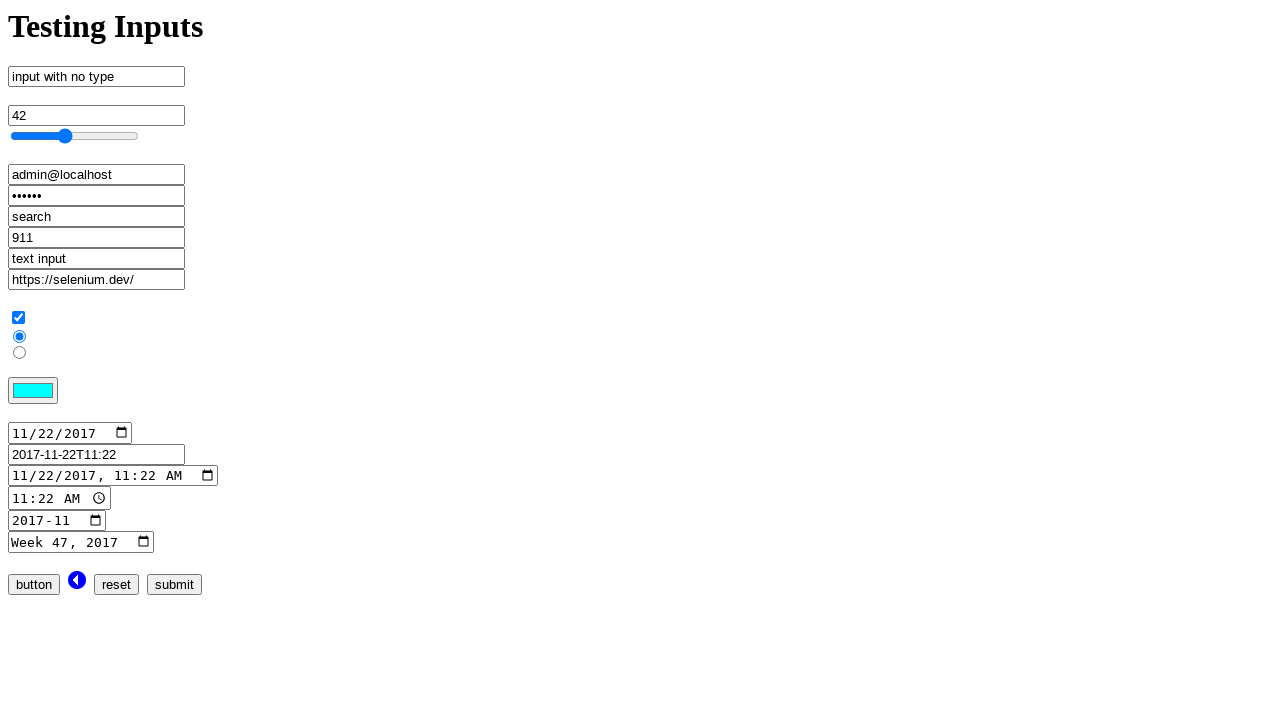

Verified checkbox input is checked
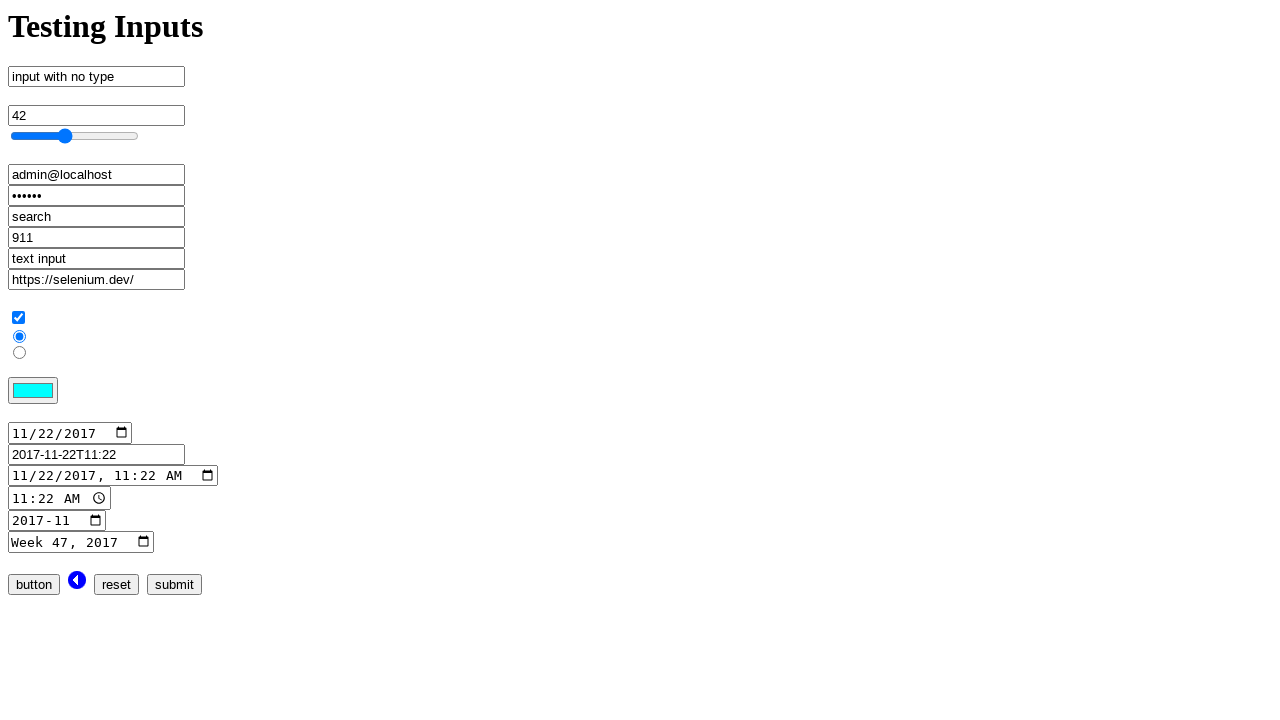

Verified email input tag name is 'input'
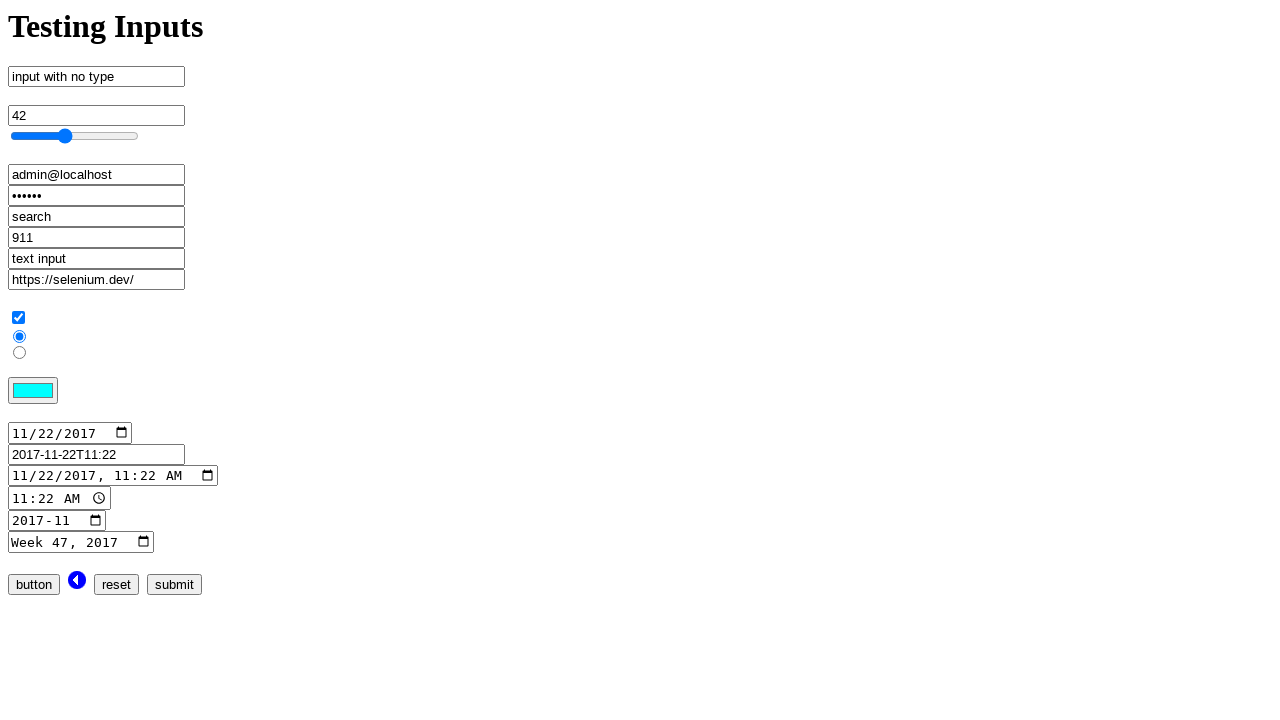

Retrieved and verified bounding box of range input element
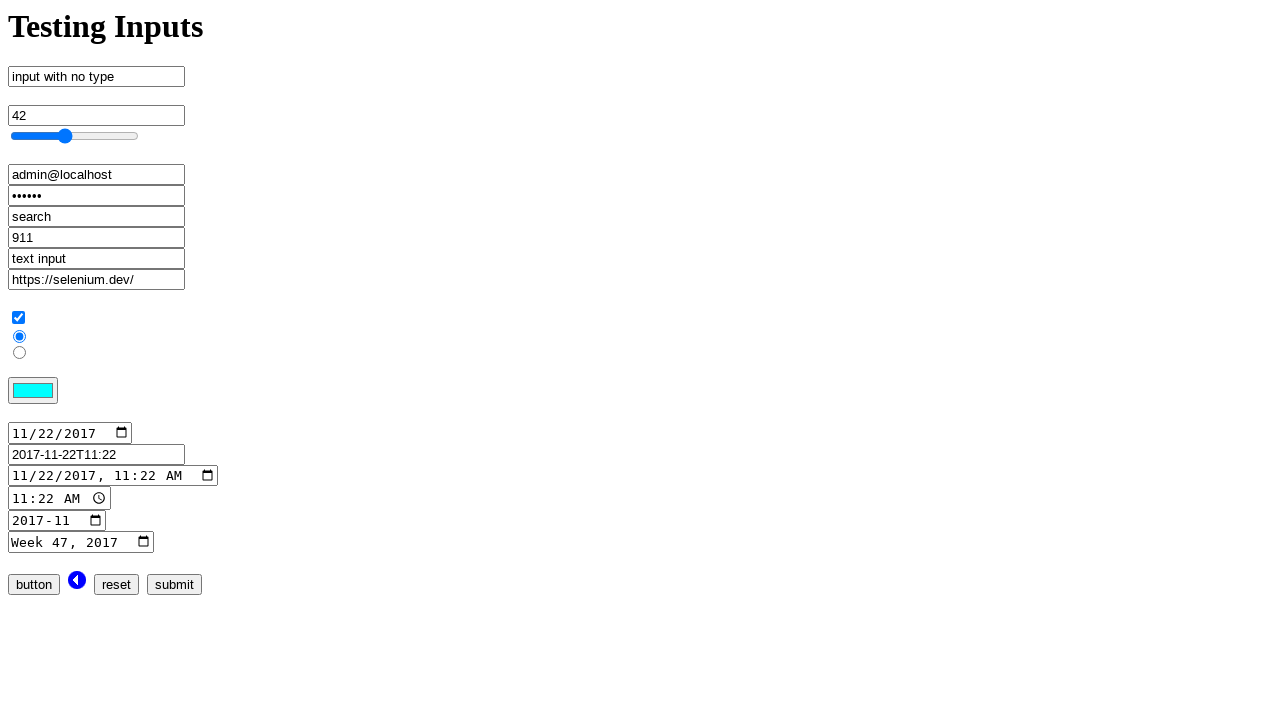

Verified color input font size is '13.3333px'
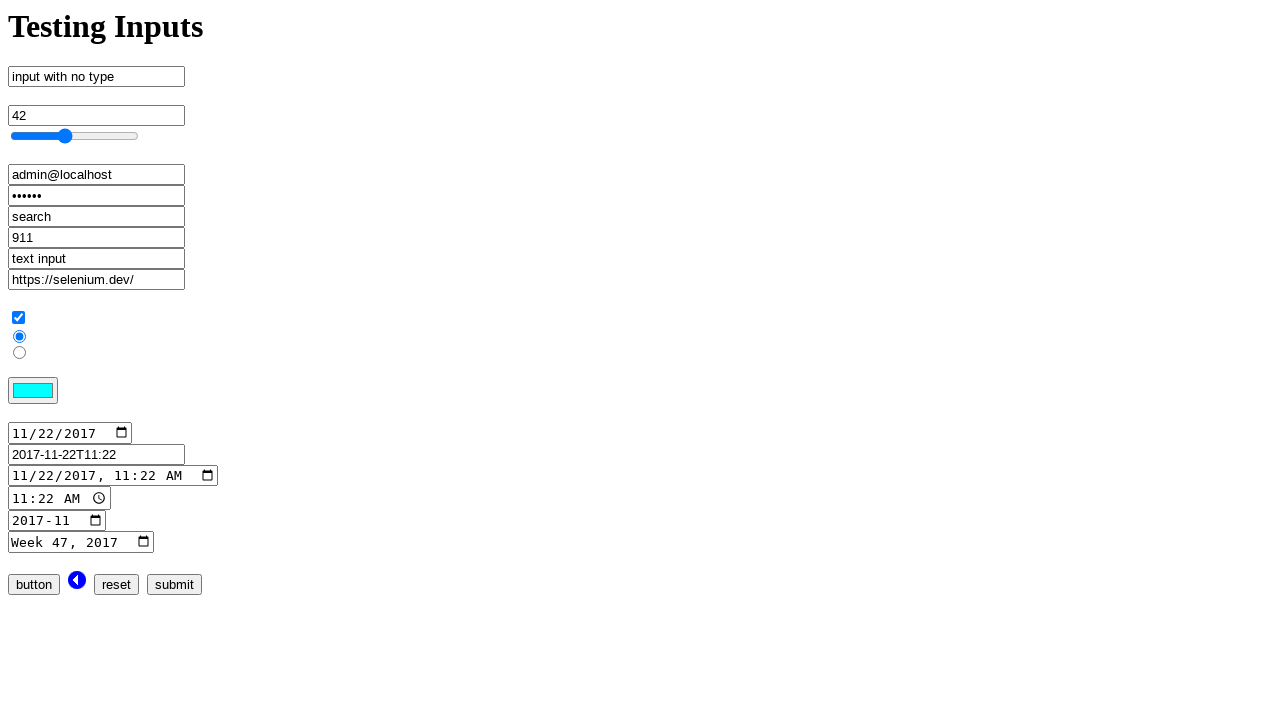

Verified h1 text content is 'Testing Inputs'
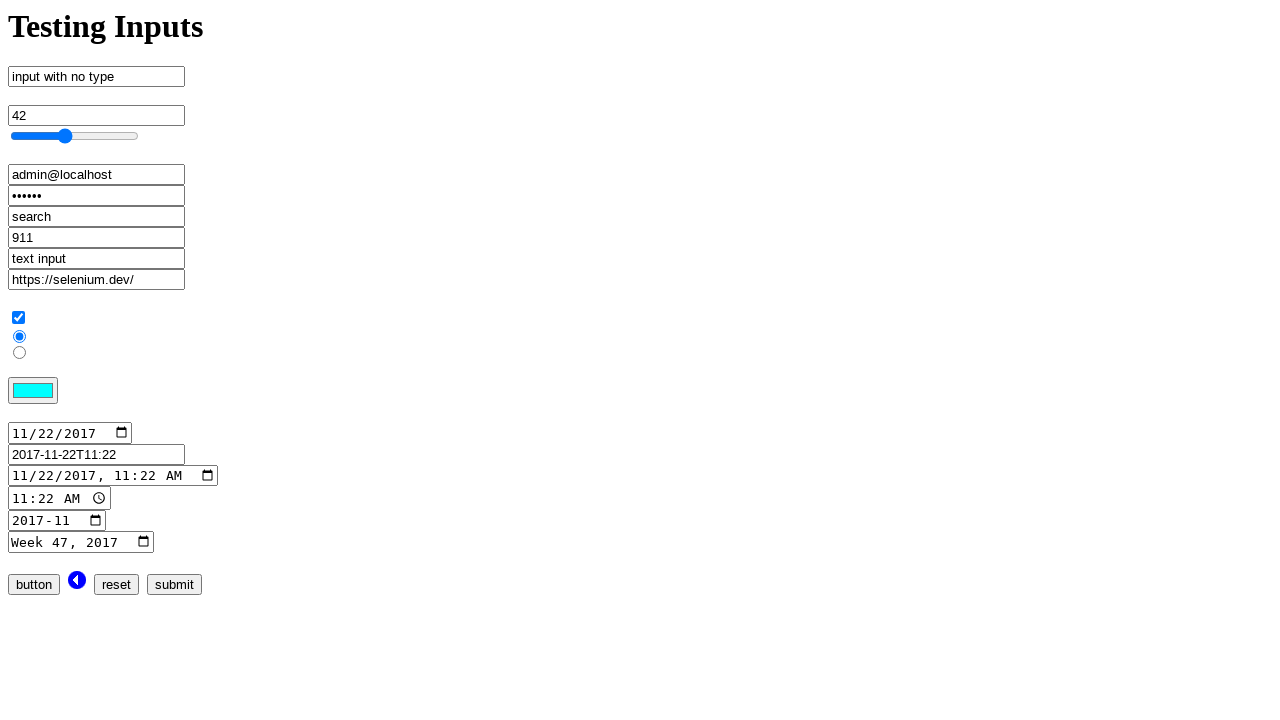

Verified email input value attribute is 'admin@localhost'
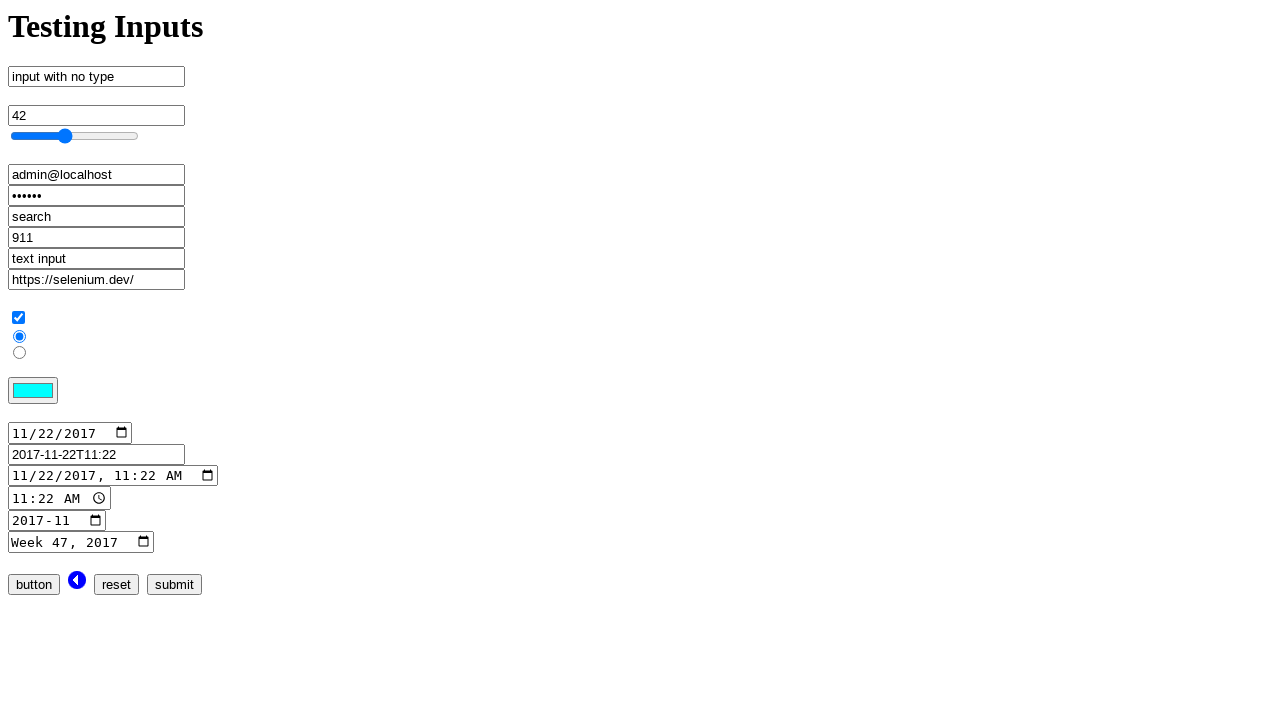

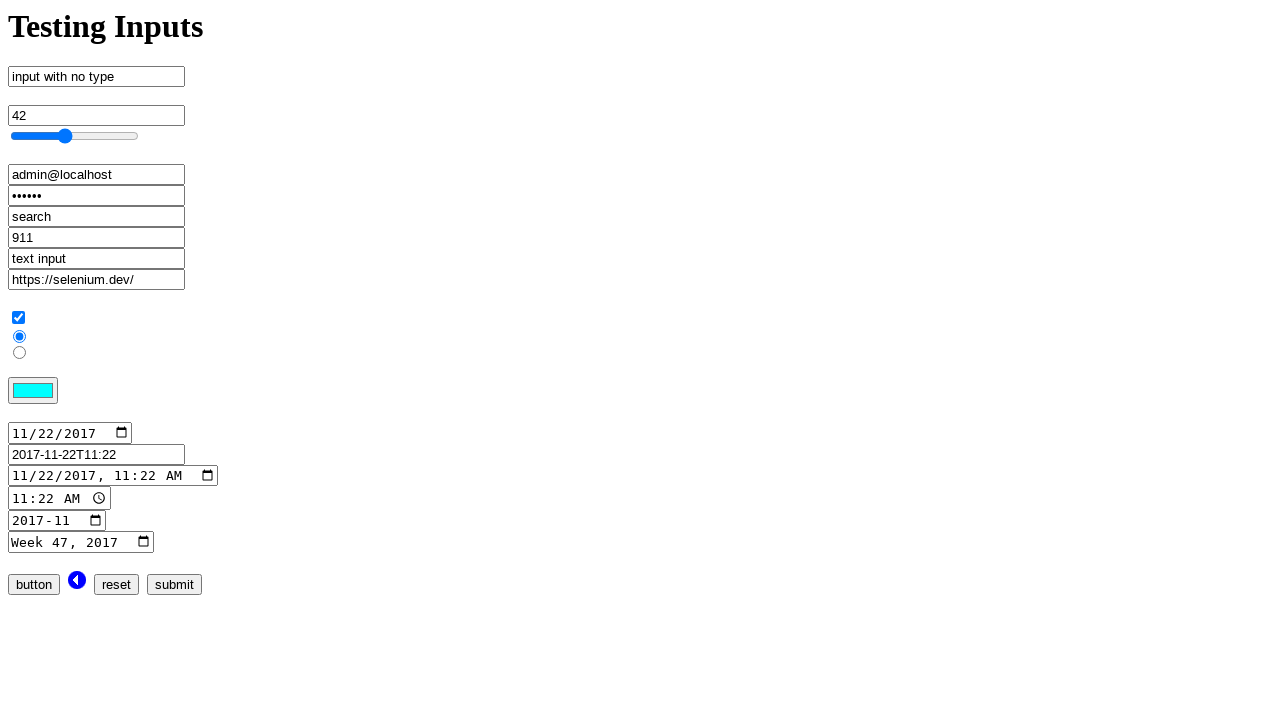